Tests hovering over user profile images and verifying that the correct subheader text is displayed for each user (tests all 3 users).

Starting URL: http://the-internet.herokuapp.com/hovers

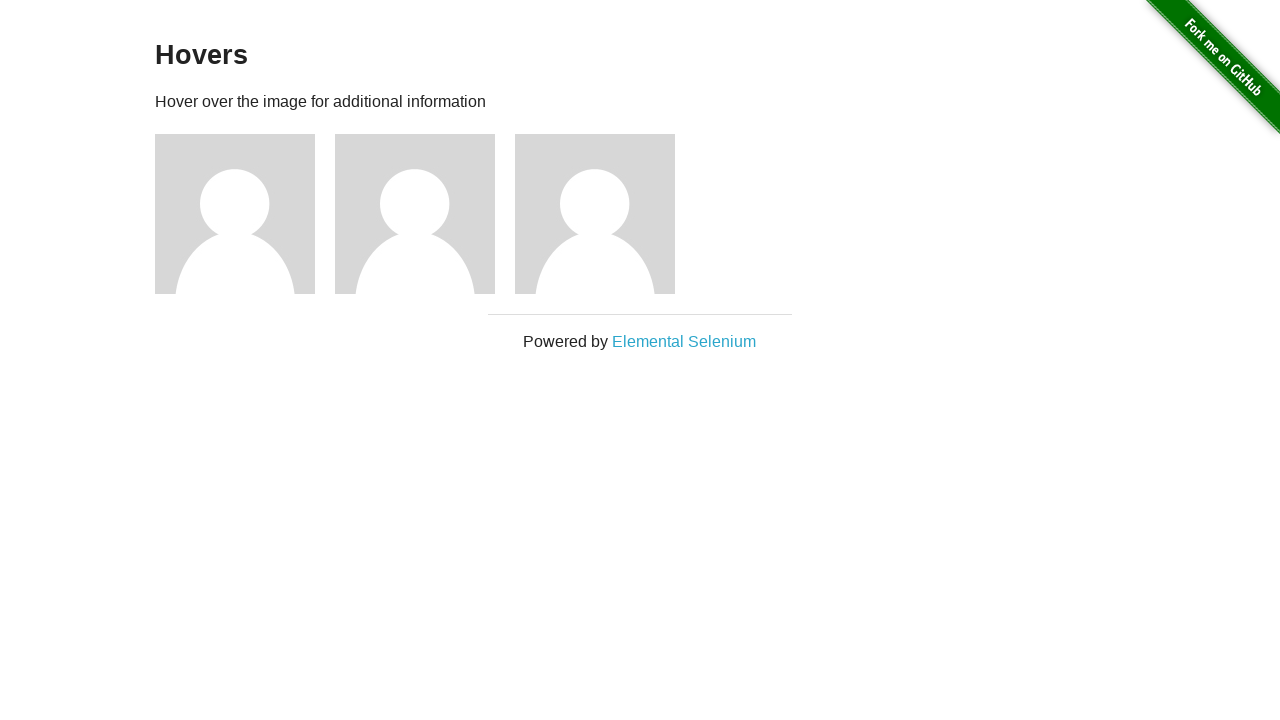

Hovered over first user profile image at (245, 214) on .figure:nth-child(3)
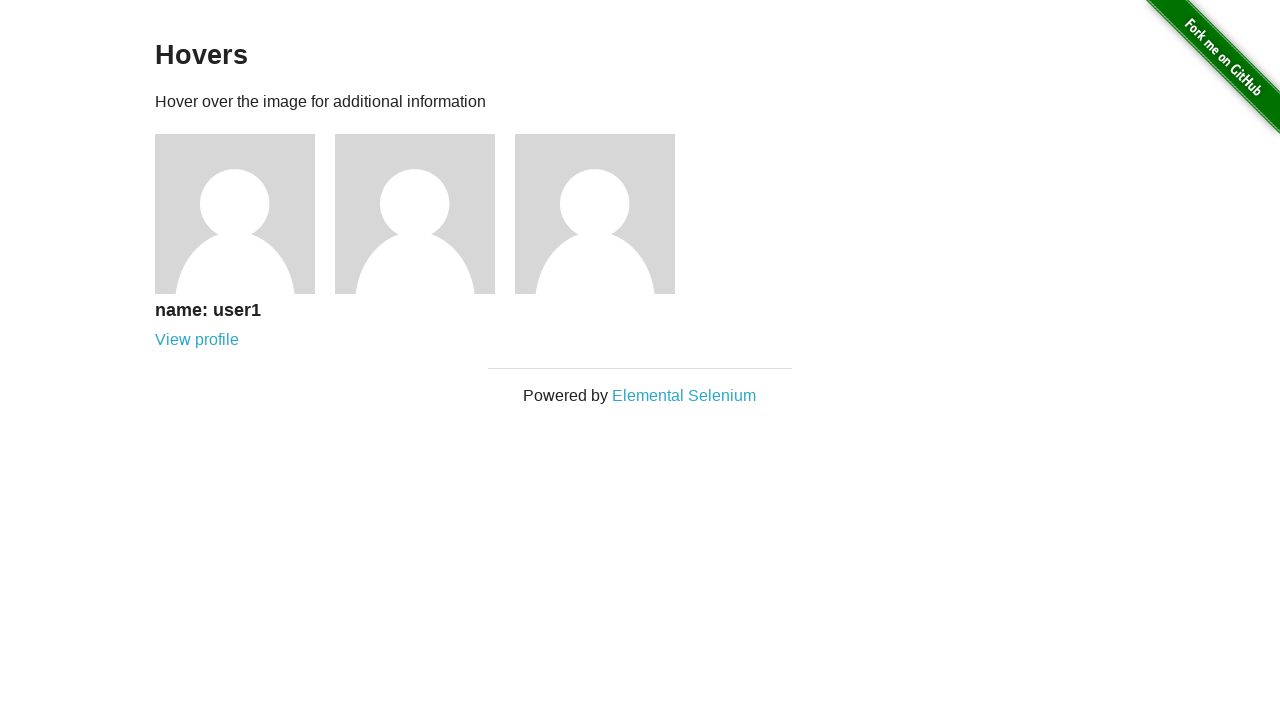

Waited for subheader text to appear for user 1
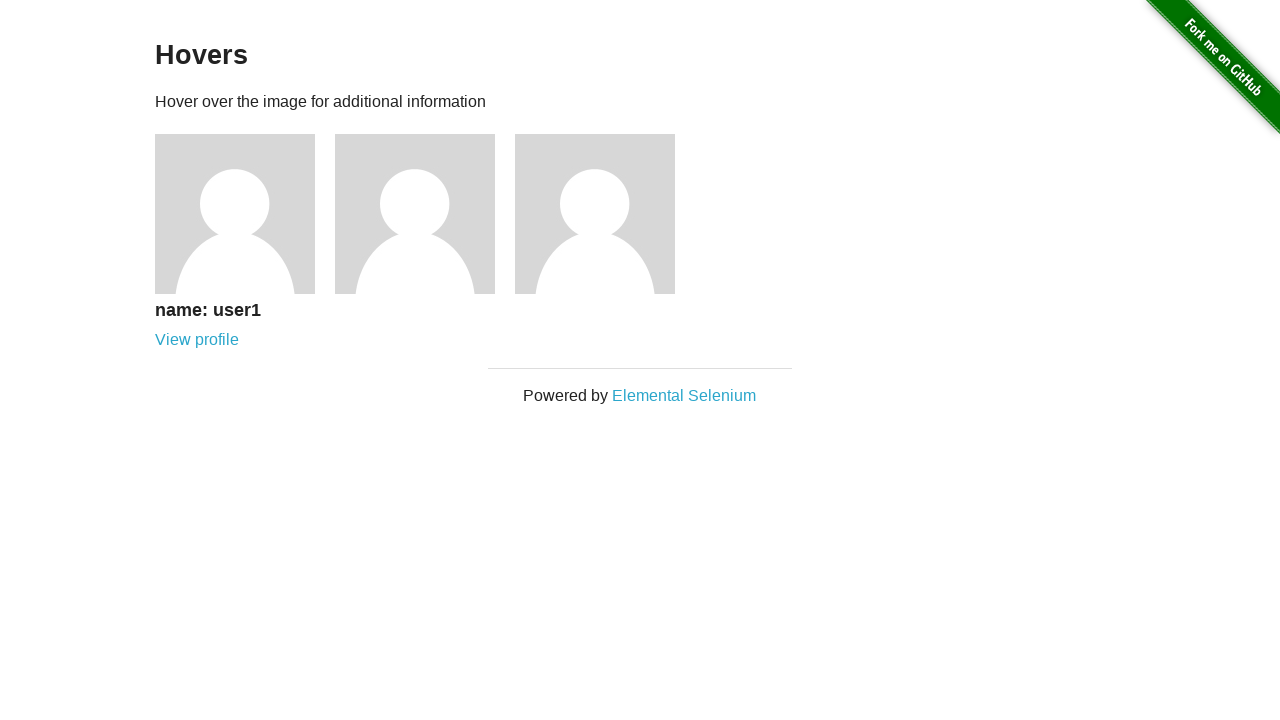

Retrieved subheader text for user 1
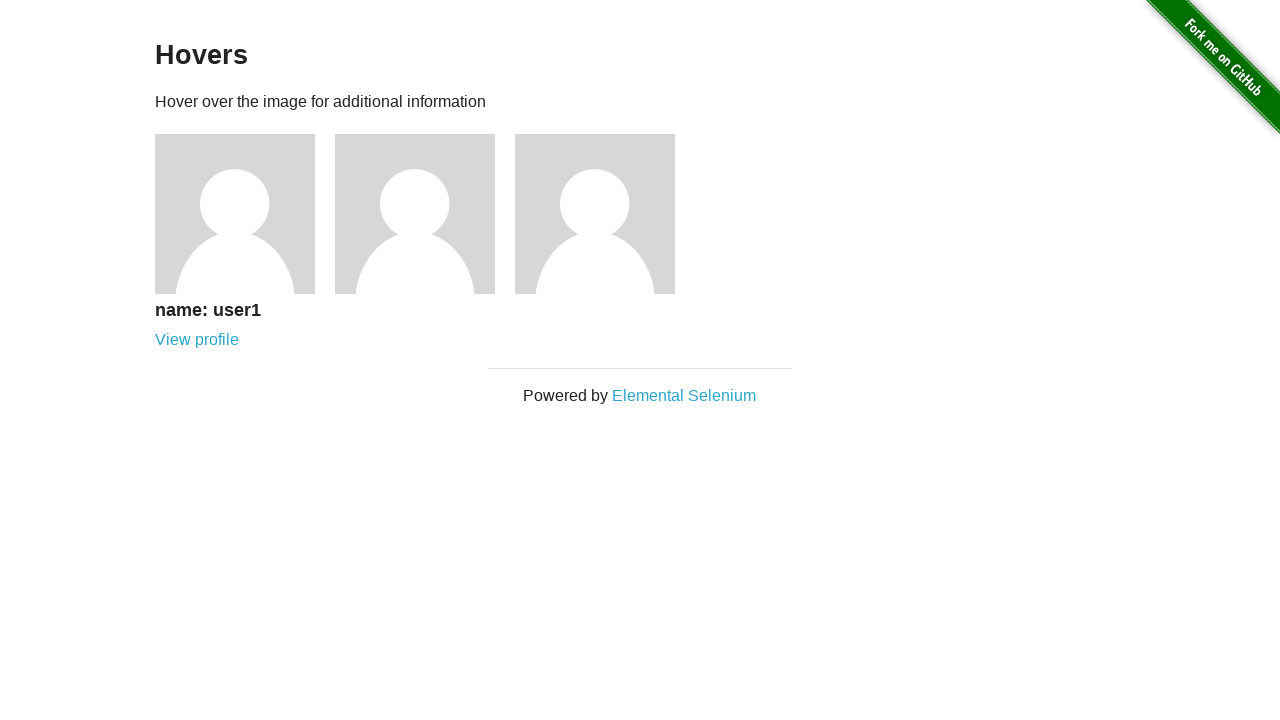

Verified user 1 subheader text matches 'name: user1'
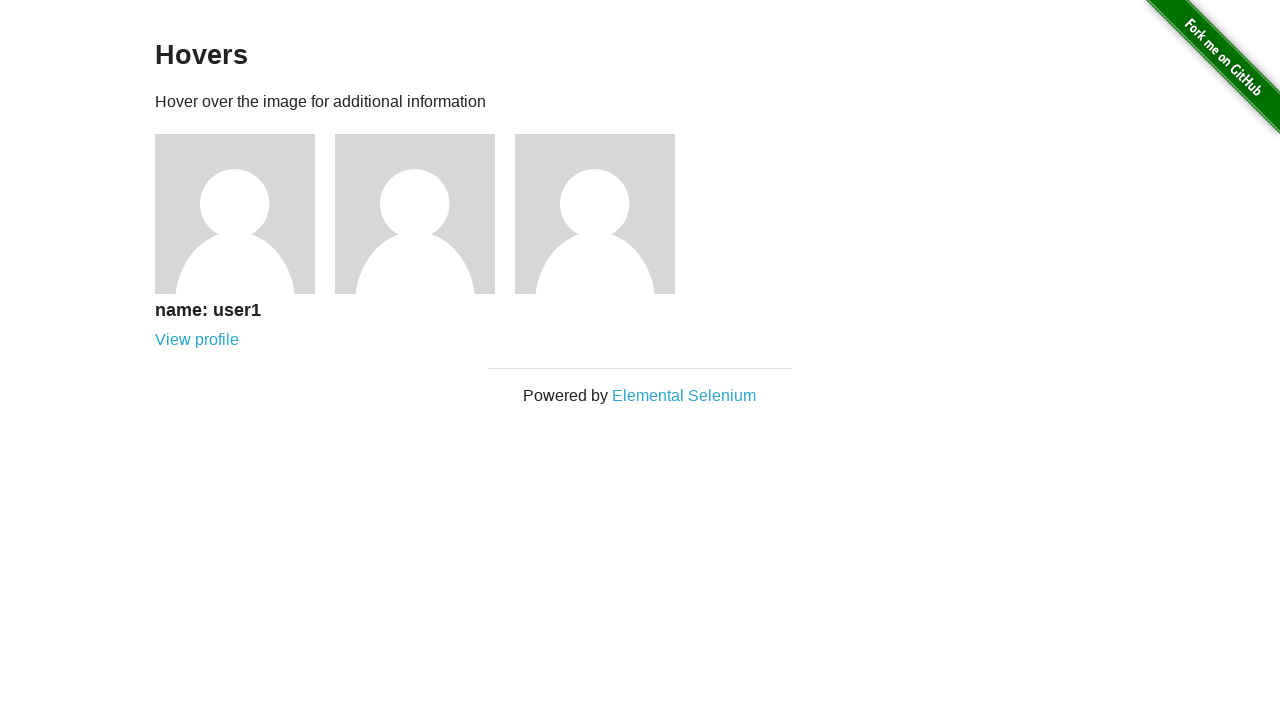

Hovered over second user profile image at (425, 214) on .figure:nth-child(4)
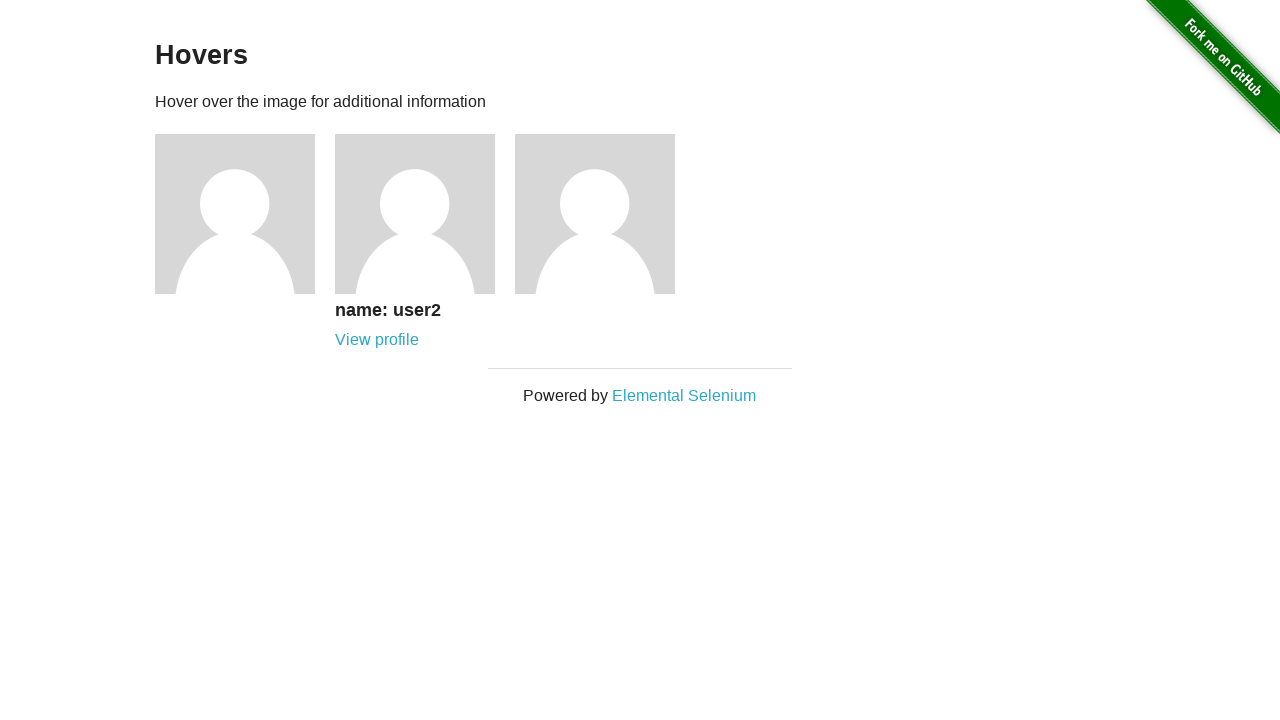

Waited for subheader text to appear for user 2
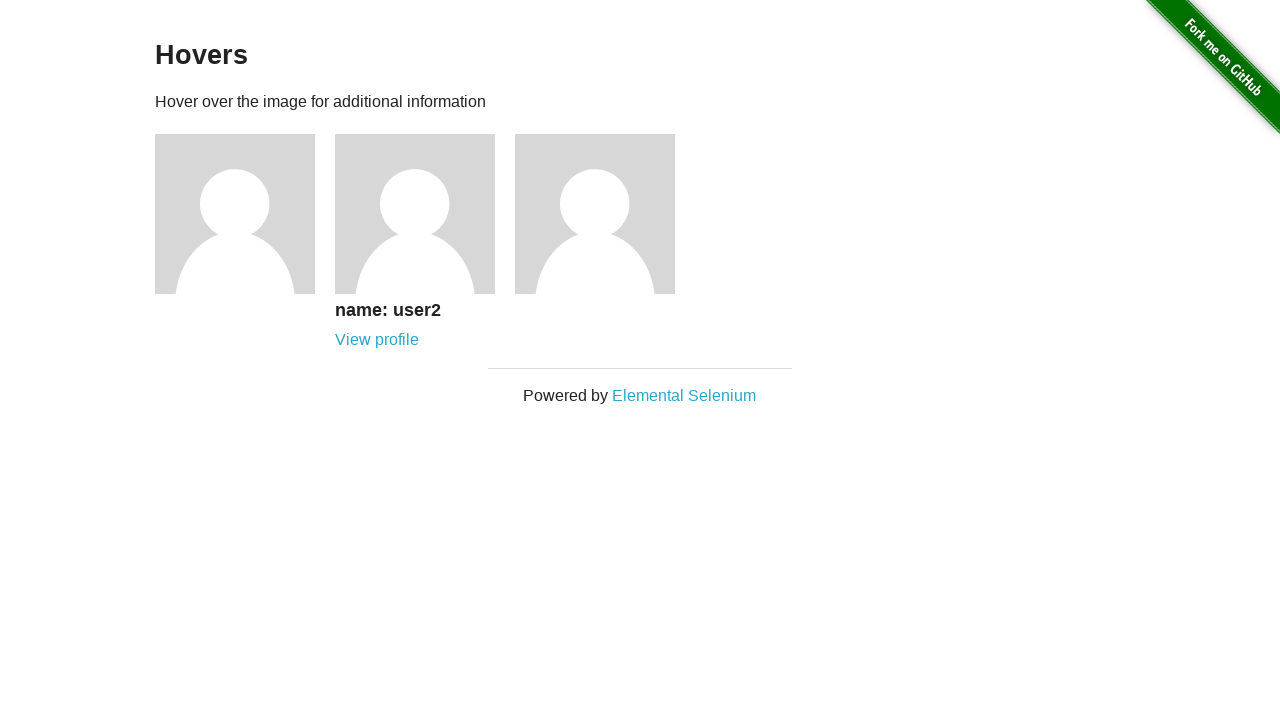

Retrieved subheader text for user 2
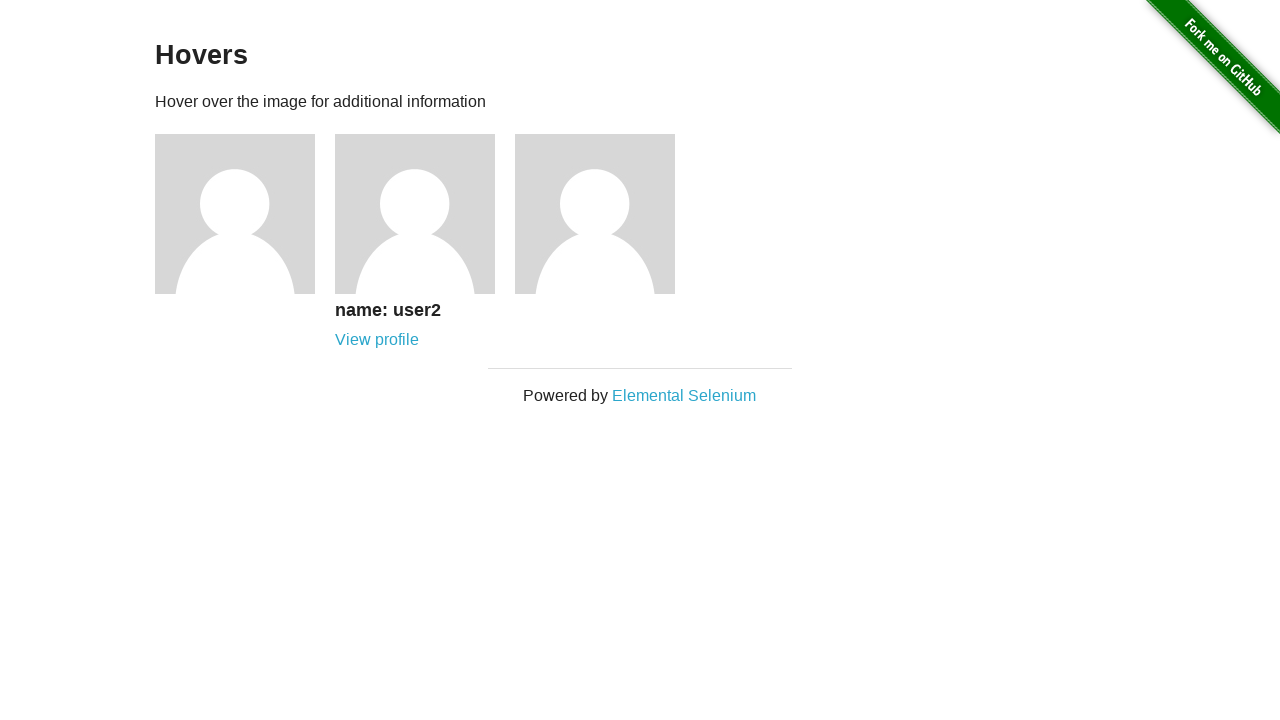

Verified user 2 subheader text matches 'name: user2'
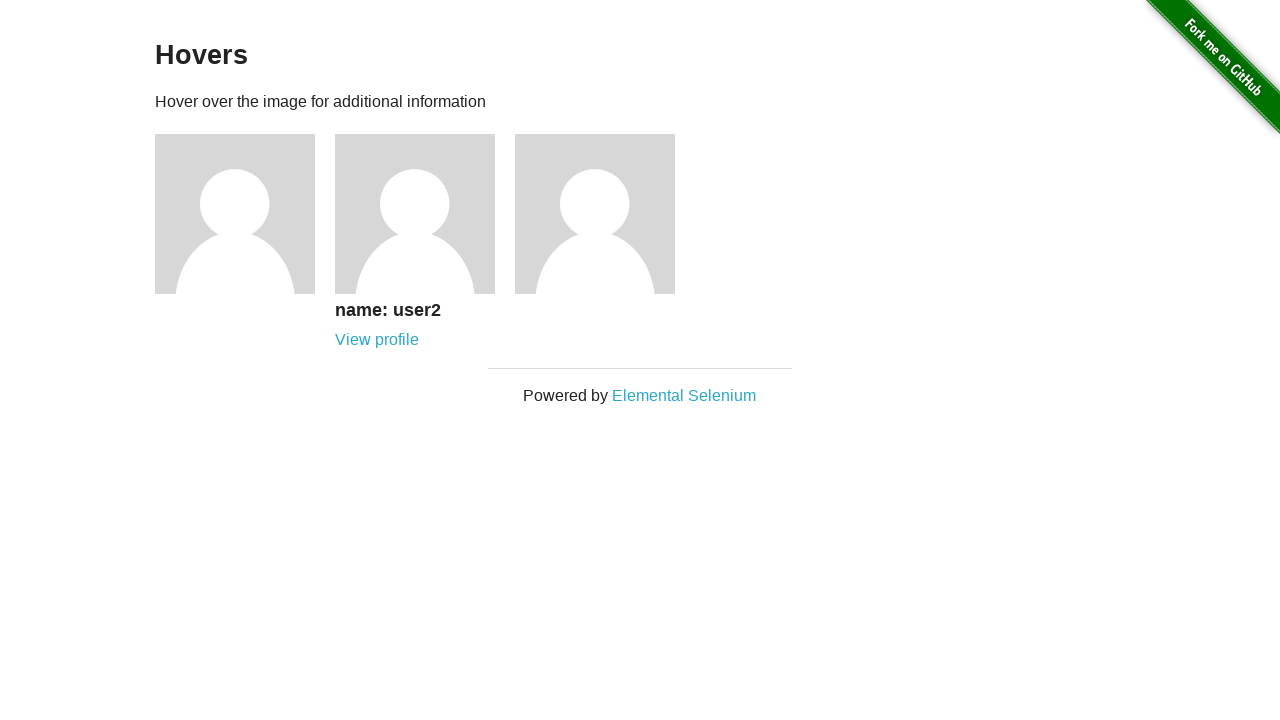

Hovered over third user profile image at (605, 214) on .figure:nth-child(5)
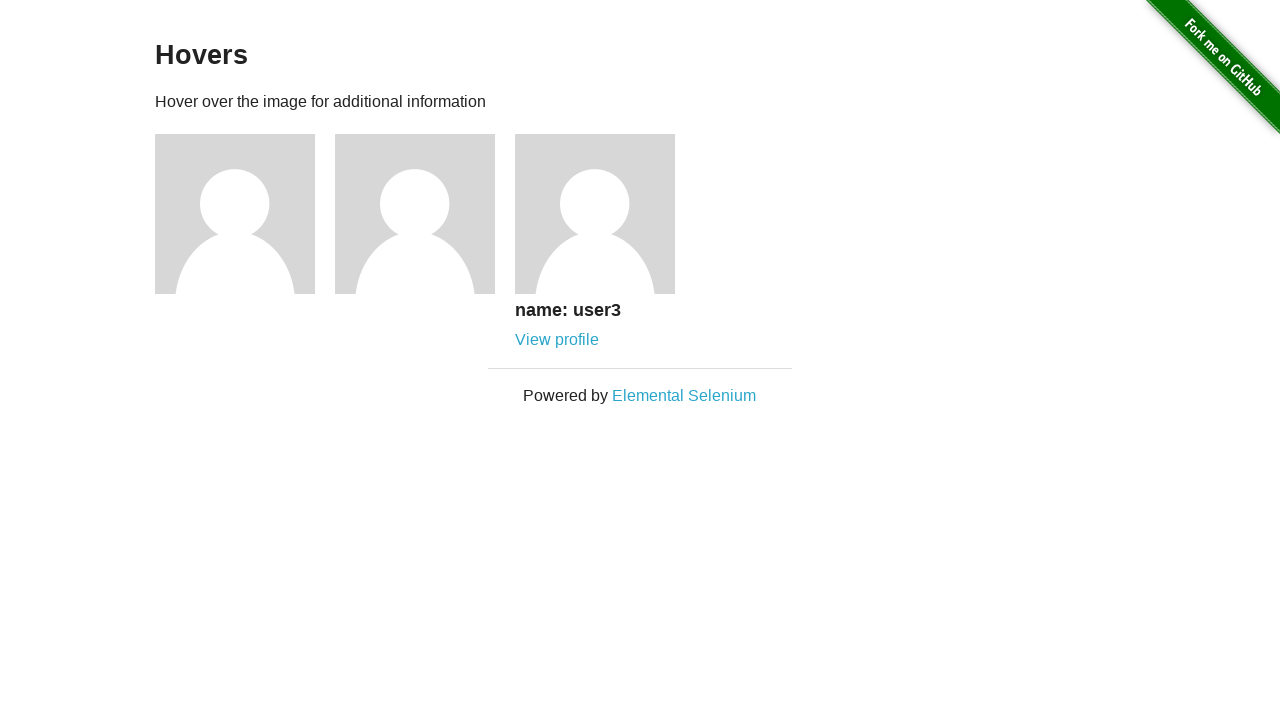

Waited for subheader text to appear for user 3
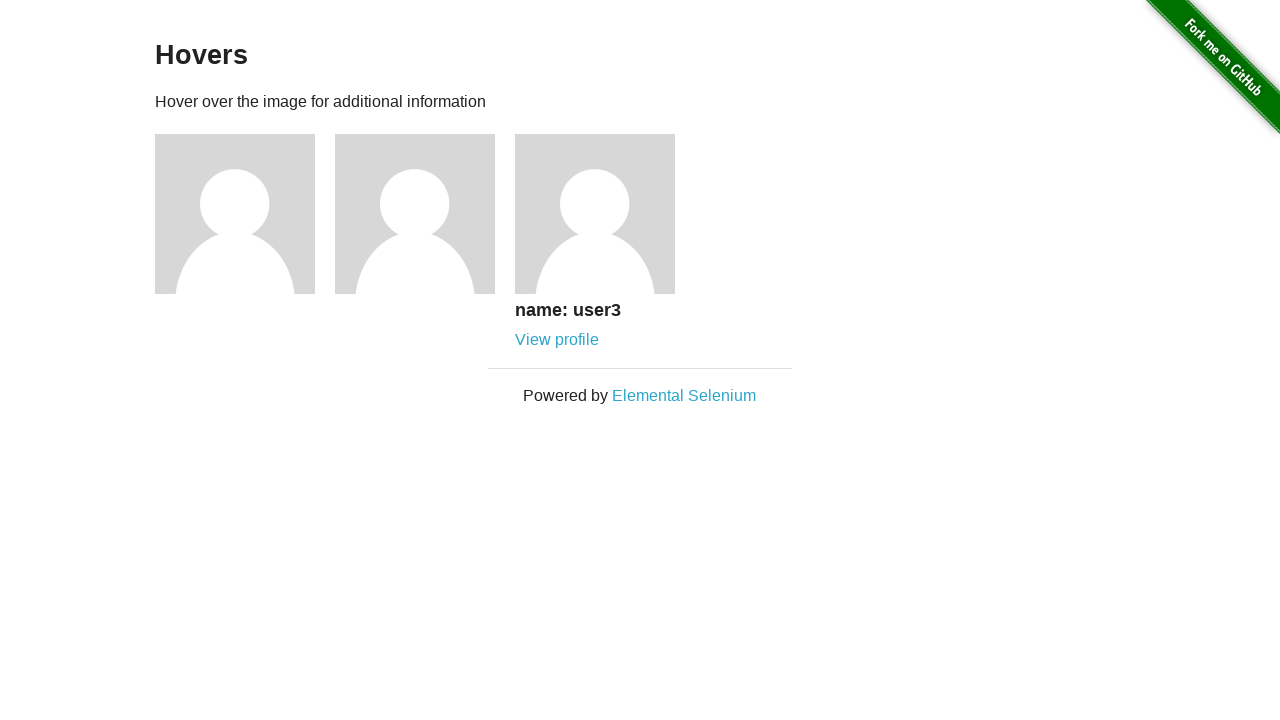

Retrieved subheader text for user 3
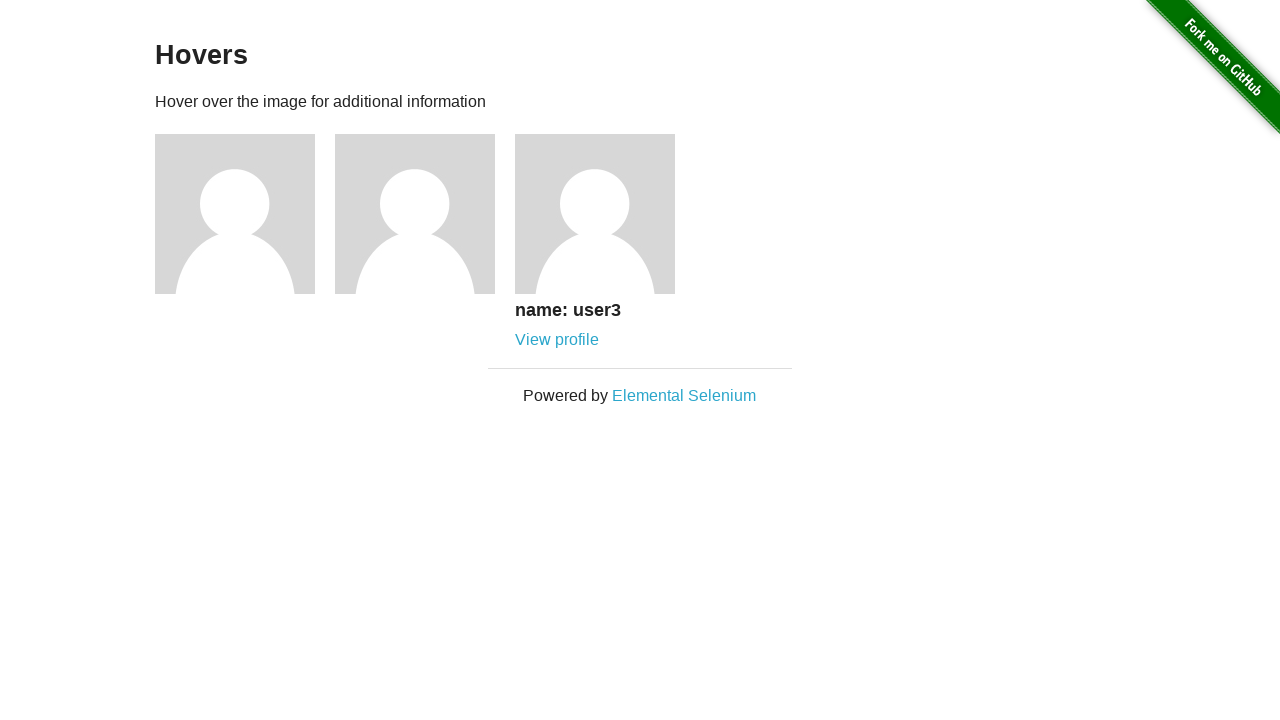

Verified user 3 subheader text matches 'name: user3'
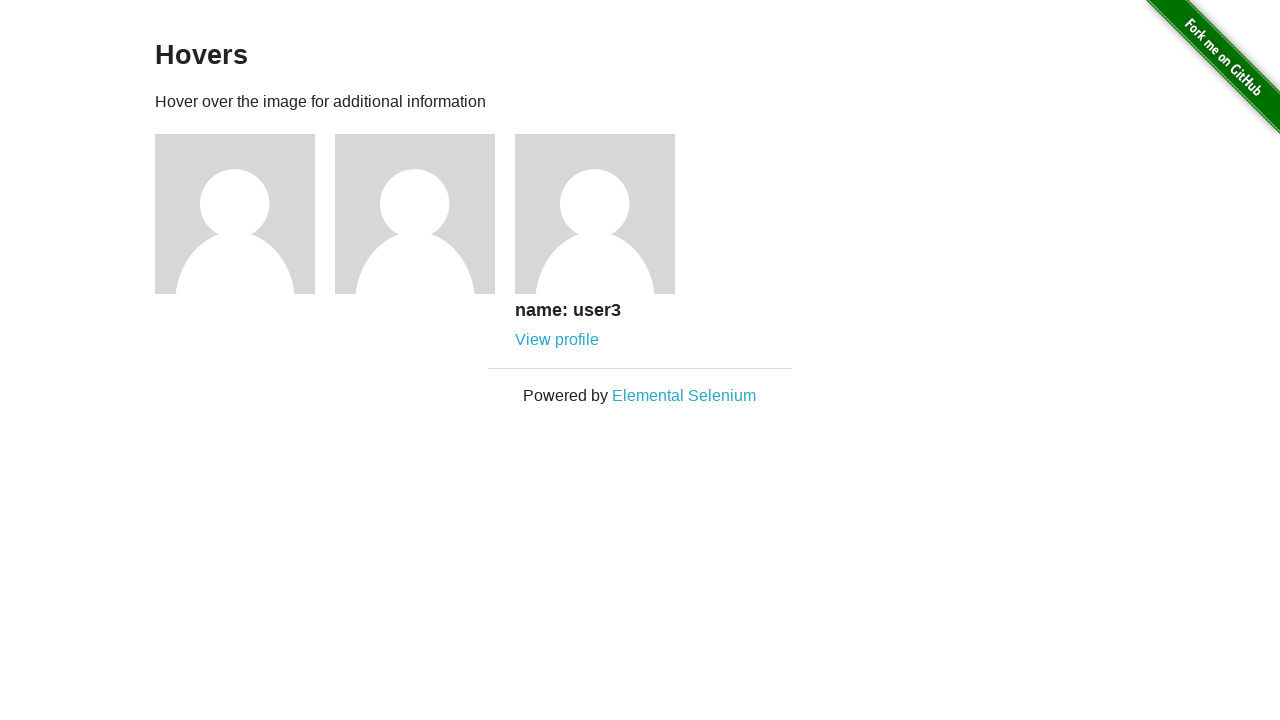

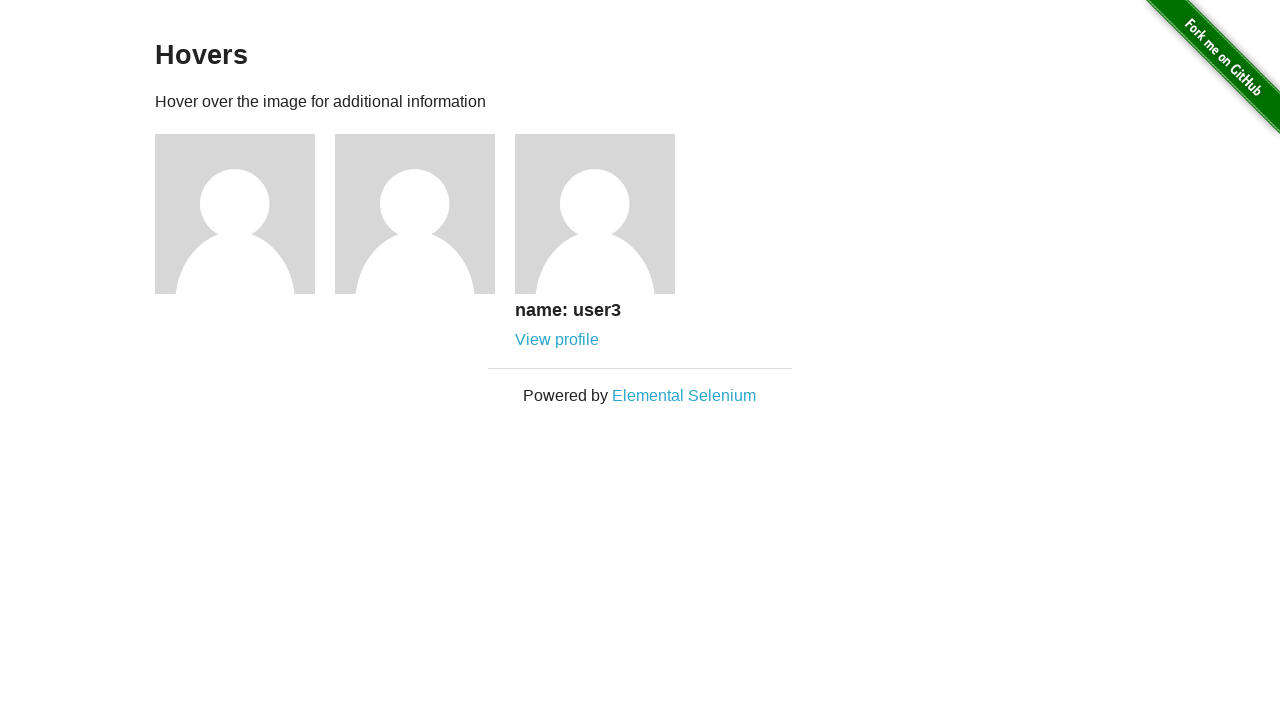